Verifies that copied text uses breadcrumb format for header hierarchy

Starting URL: https://idvorkin.github.io/manager-book

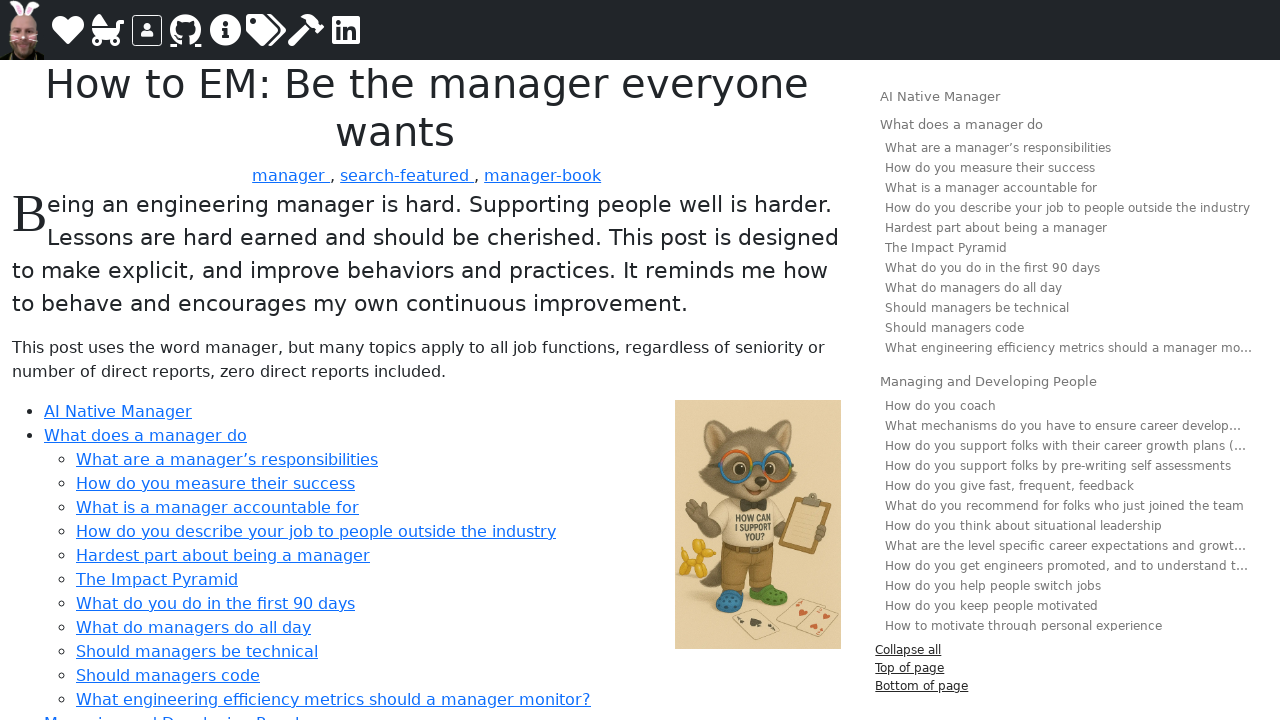

Waited for page to reach networkidle state
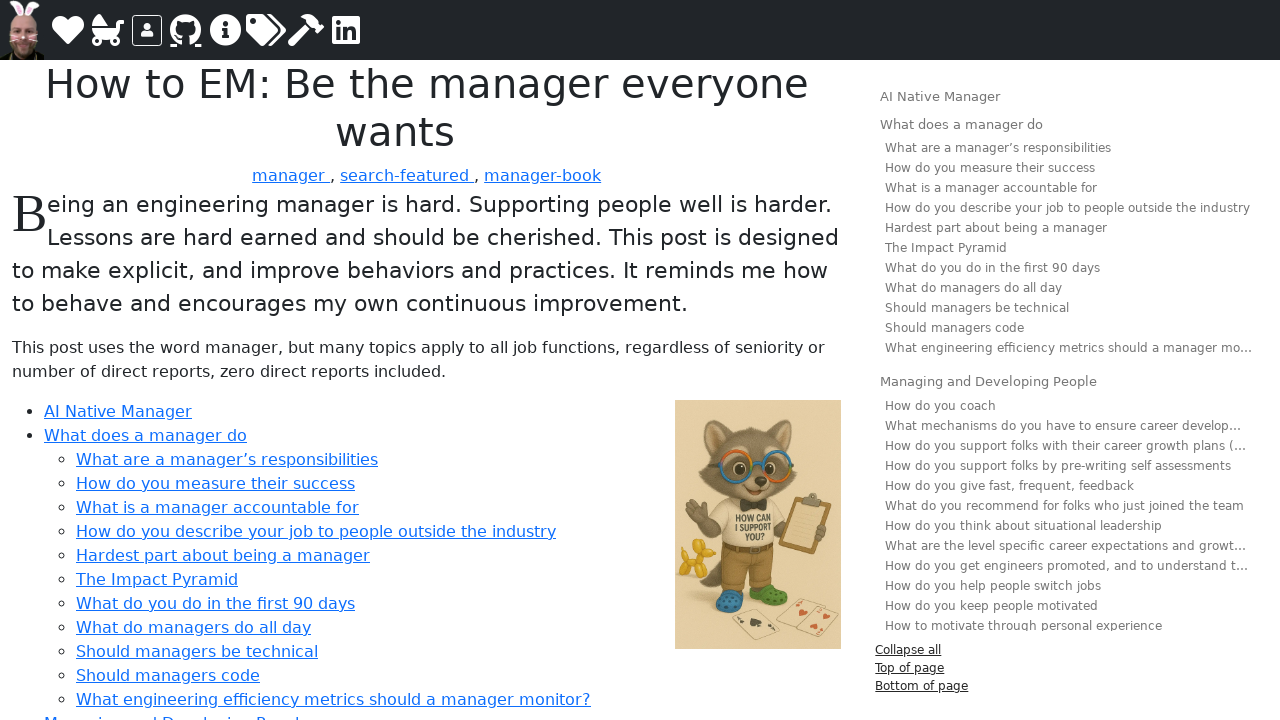

Granted clipboard read and write permissions
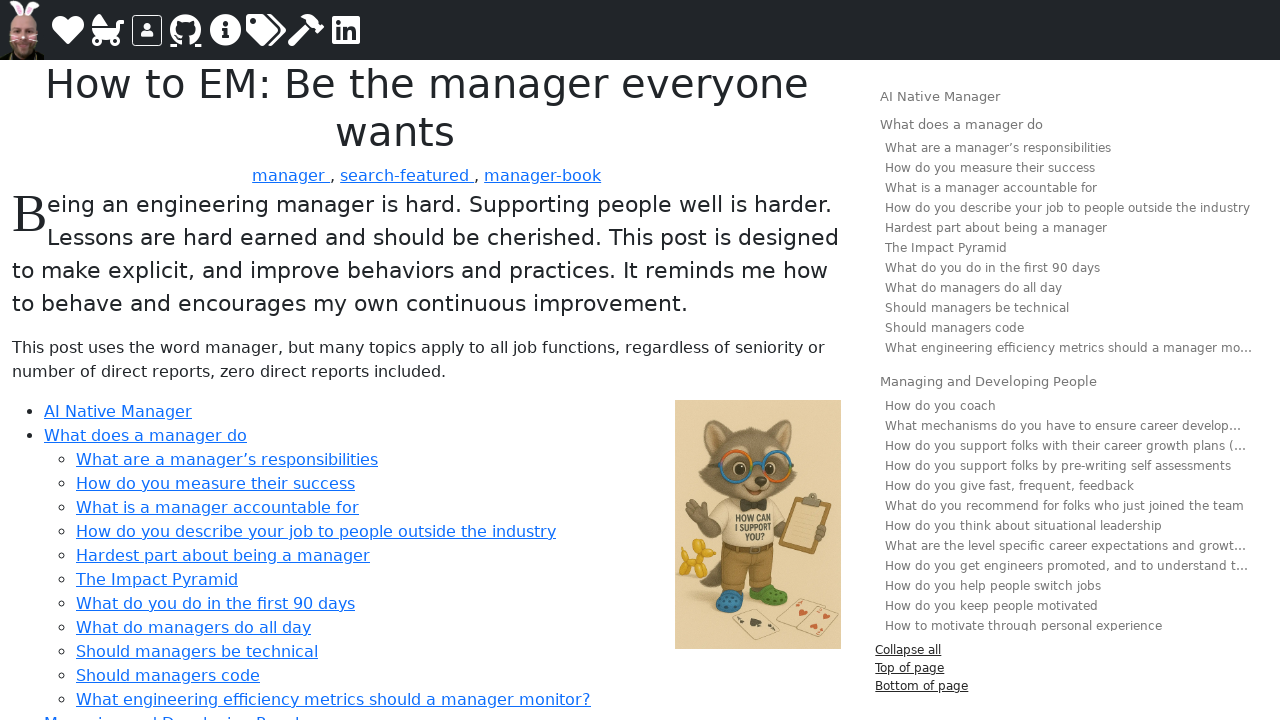

Located first H2 or H3 header with copy link
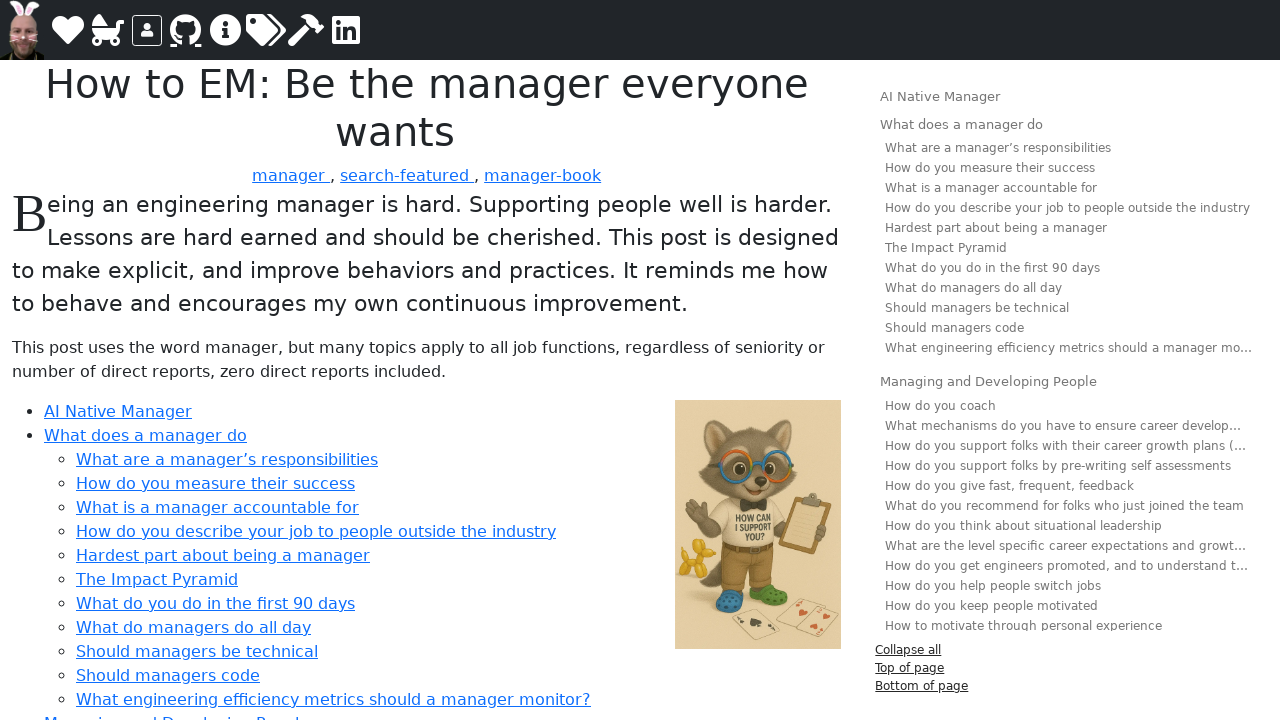

Hovered over header to reveal copy link at (427, 360) on h2, h3 >> internal:has=".header-copy-link" >> nth=0
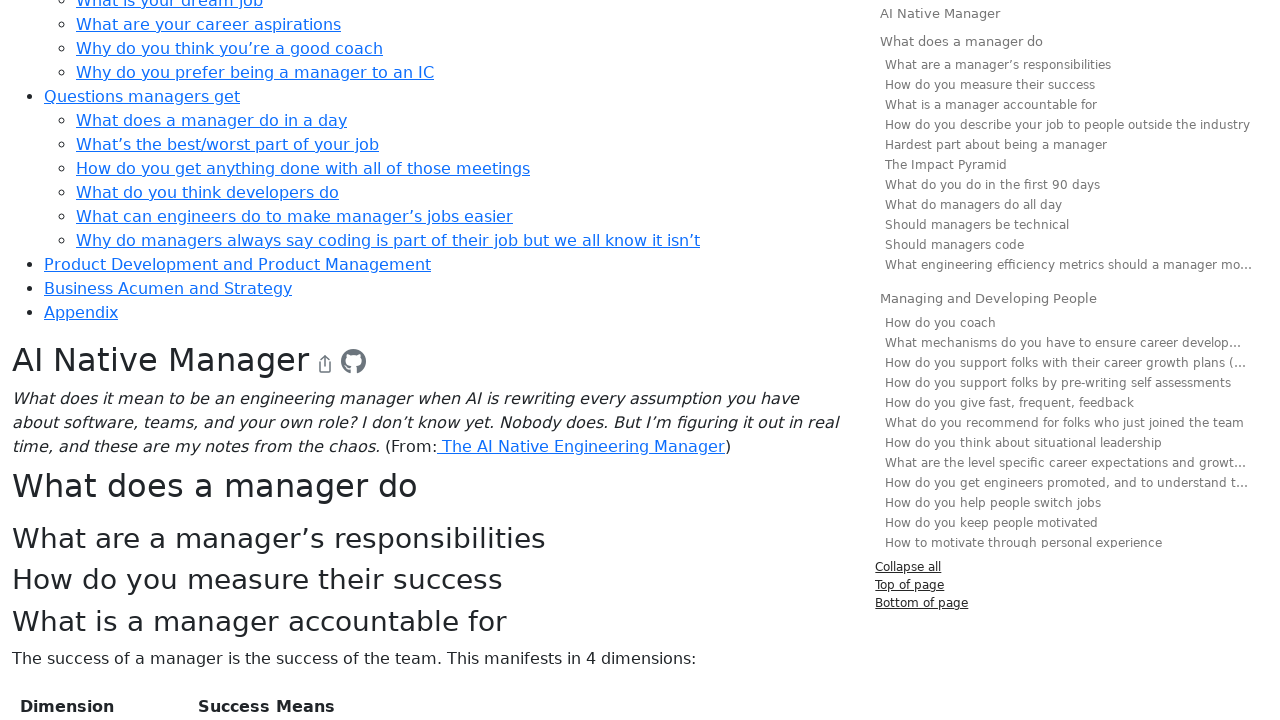

Clicked copy link to copy header in breadcrumb format at (325, 364) on h2, h3 >> internal:has=".header-copy-link" >> nth=0 >> .header-copy-link
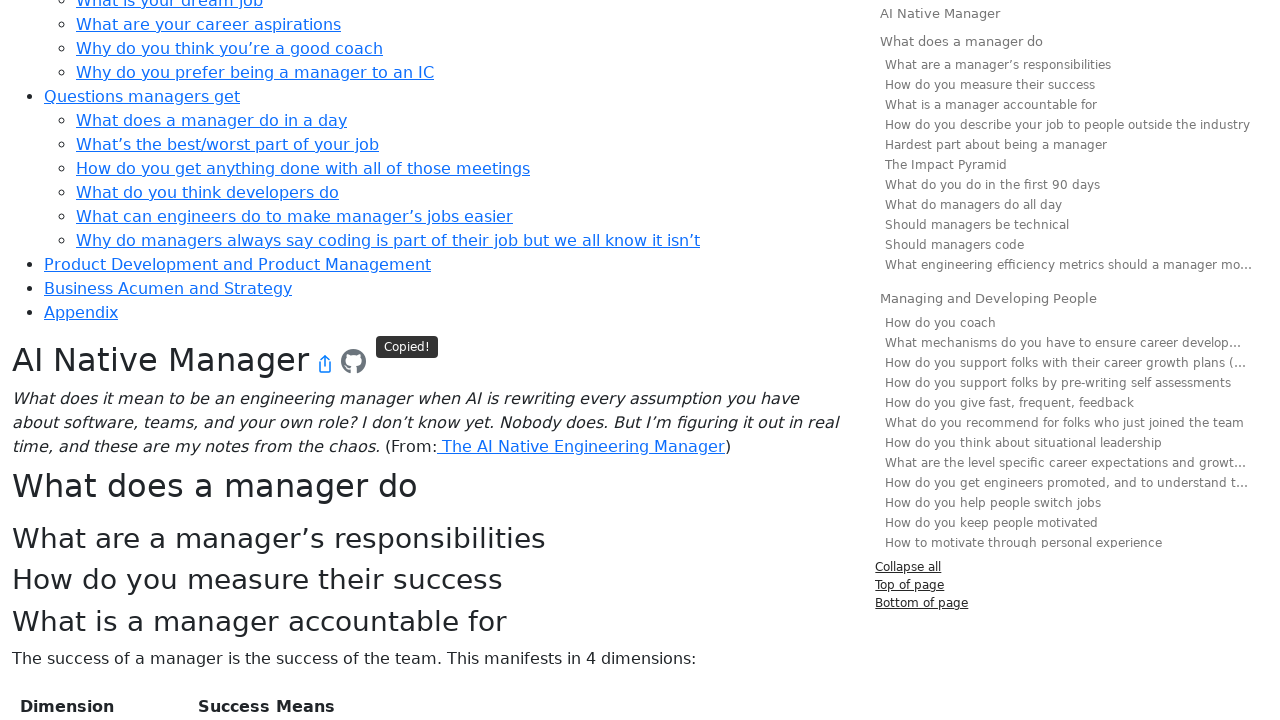

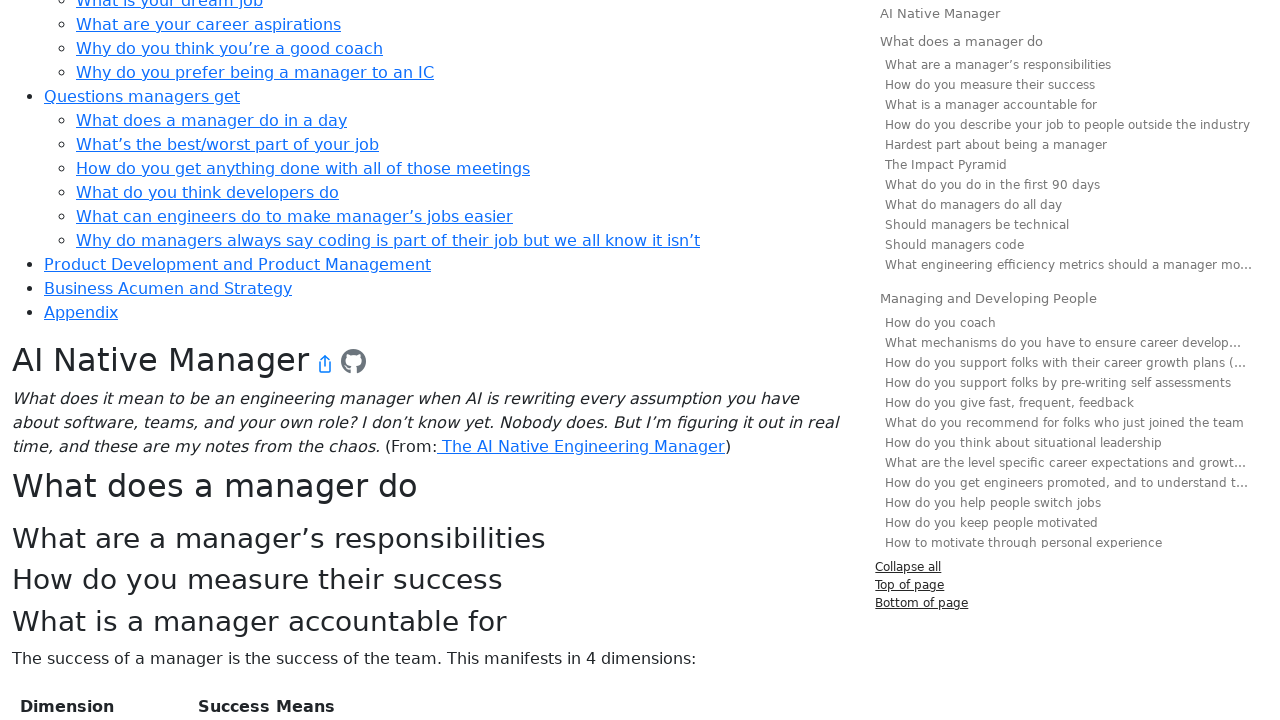